Tests table records filter by clicking different filter buttons (pagado, pendiente, cancelado, all) to filter table rows by status.

Starting URL: https://www.lambdatest.com/selenium-playground/table-records-filter-demo

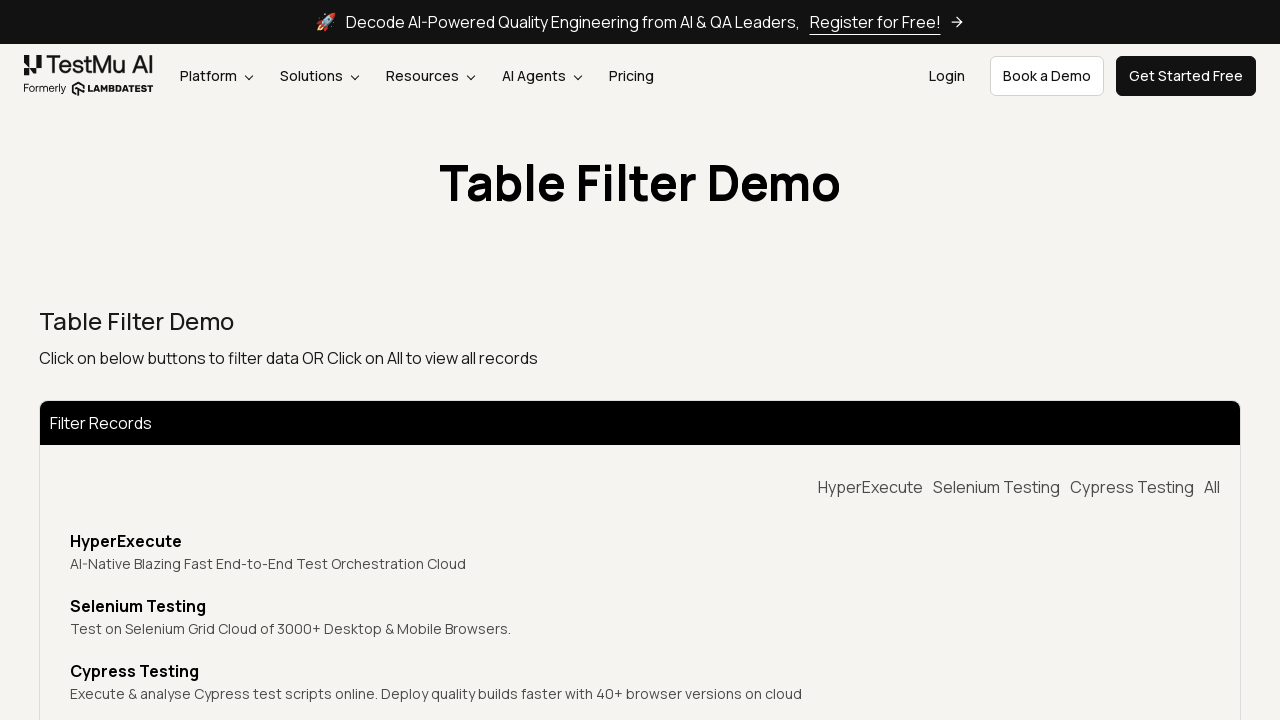

Clicked filter button for 'pagado' status at (870, 487) on xpath=//button[@data-target='pagado']
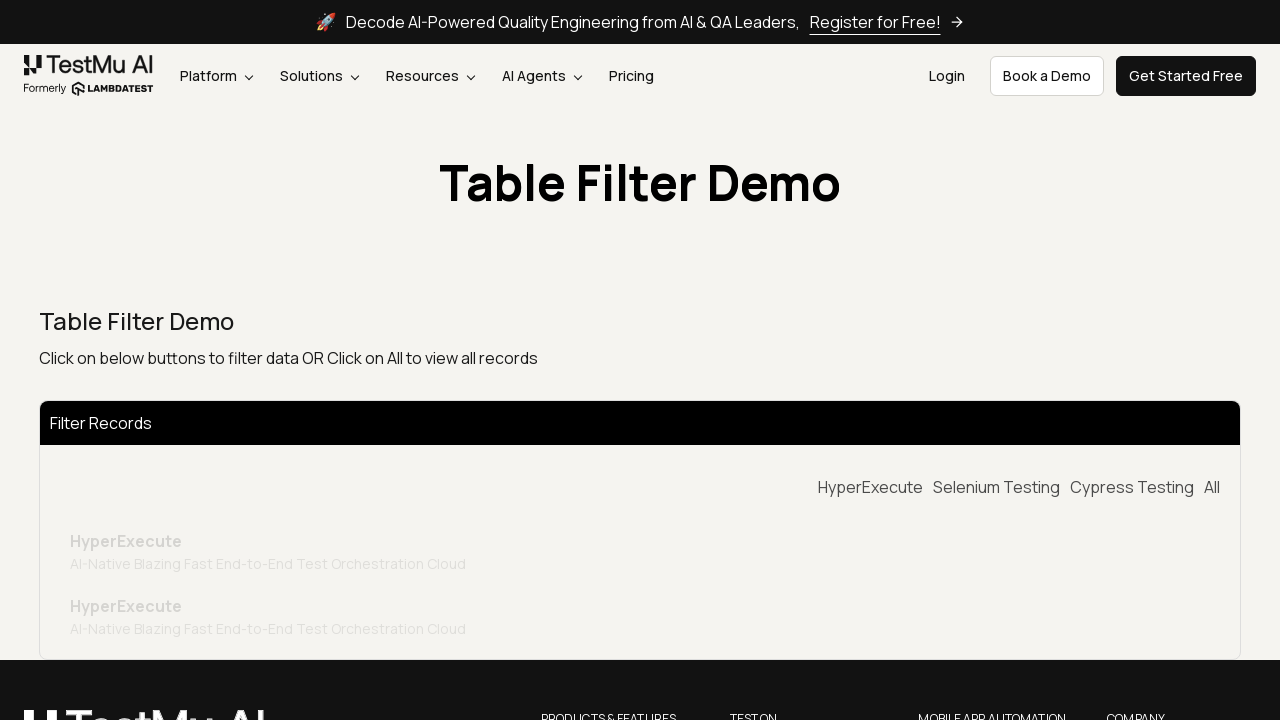

Waited 500ms for pagado filtered results to load
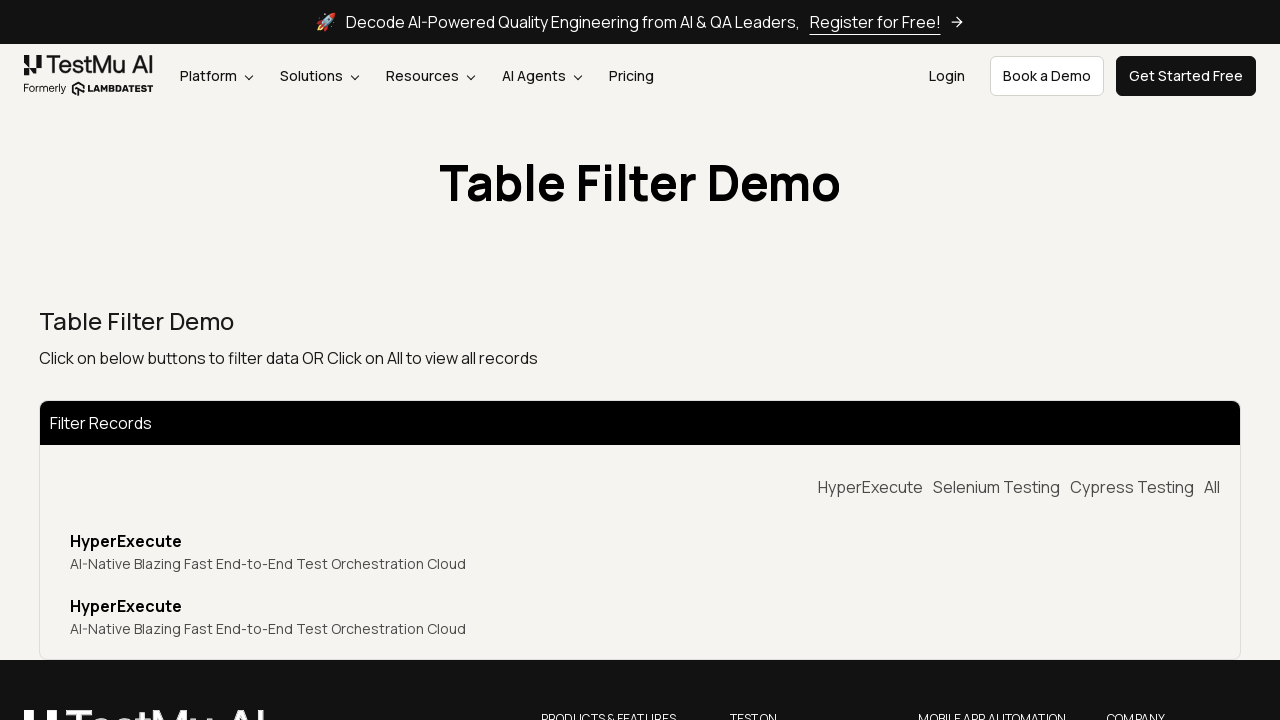

Clicked filter button for 'pendiente' status at (996, 487) on xpath=//button[@data-target='pendiente']
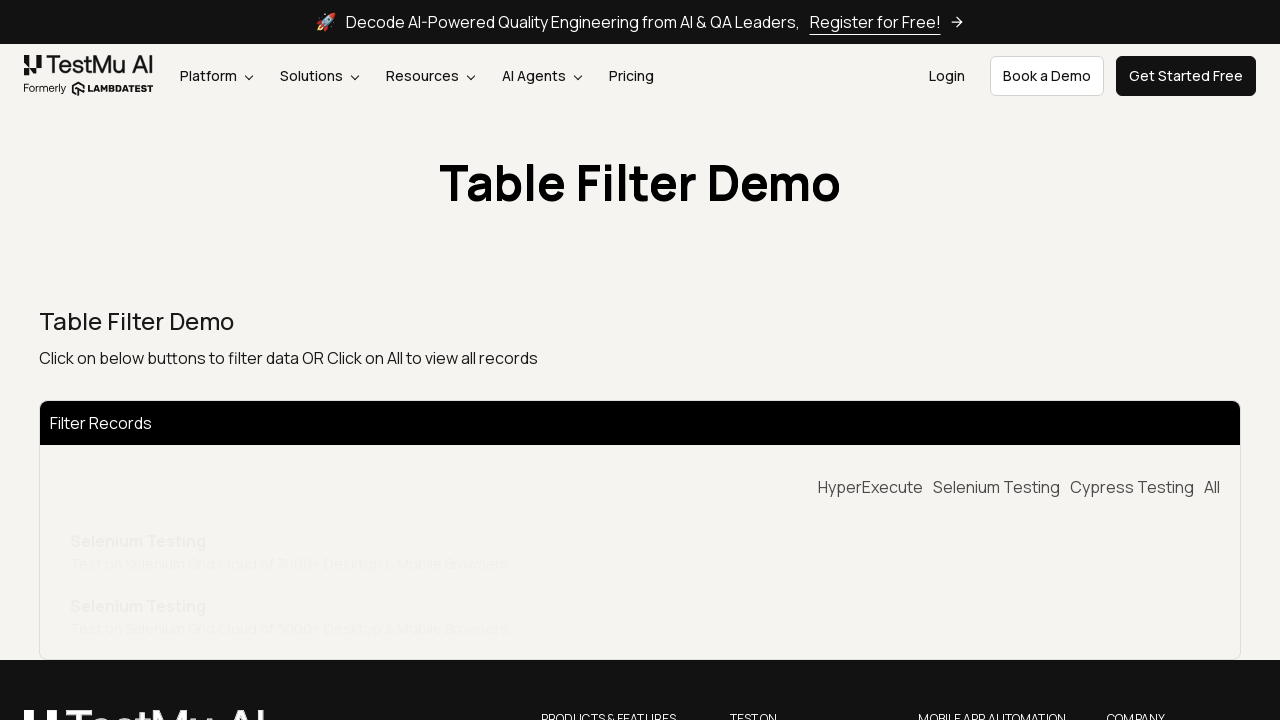

Waited 500ms for pendiente filtered results to load
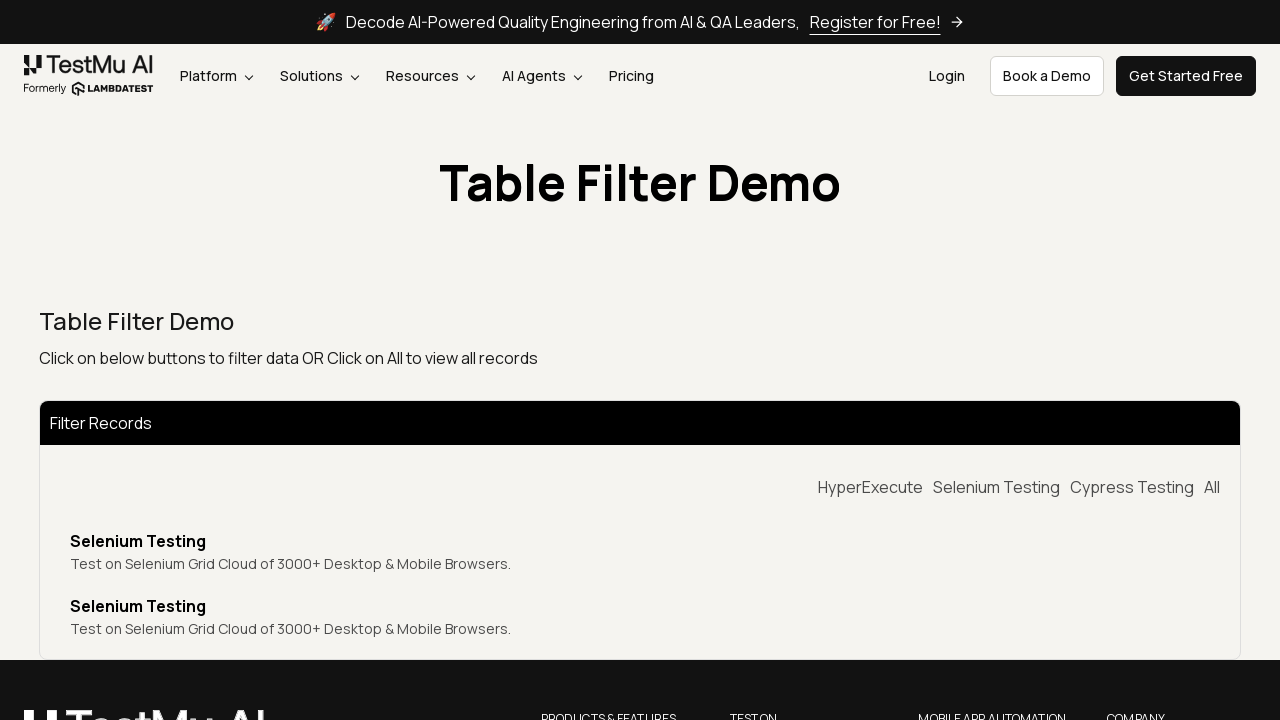

Clicked filter button for 'cancelado' status at (1132, 487) on xpath=//button[@data-target='cancelado']
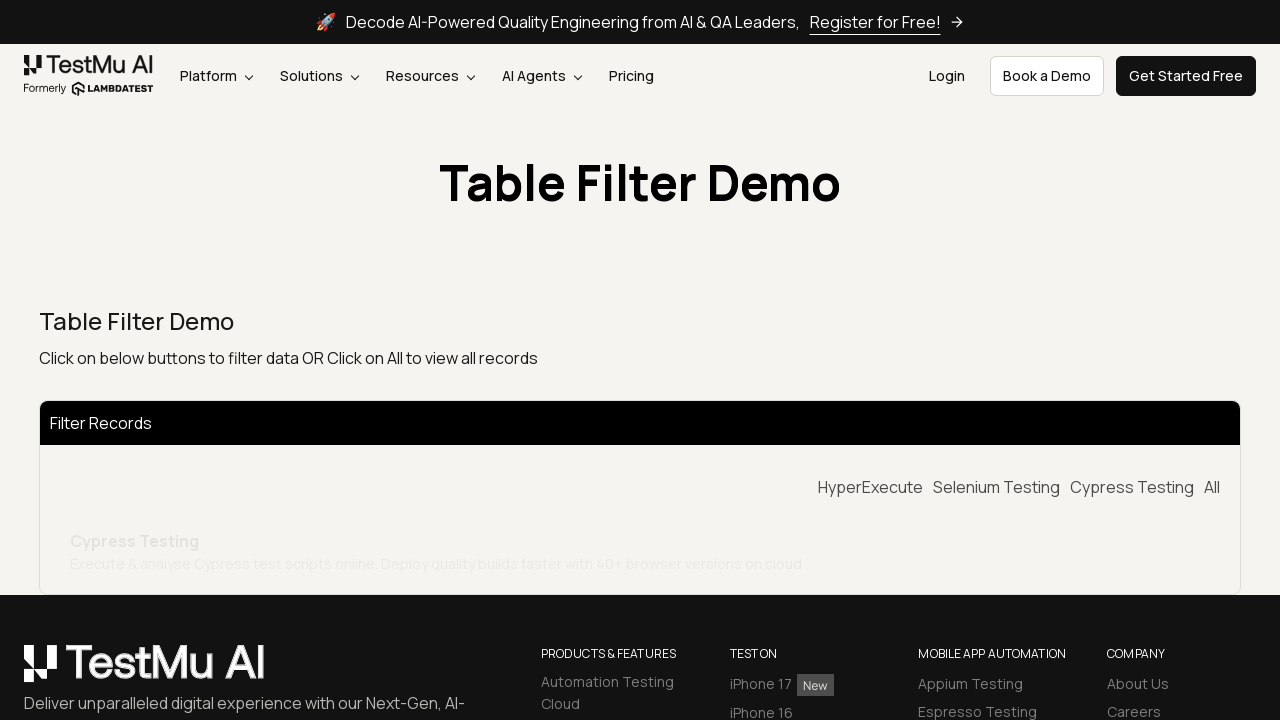

Waited 500ms for cancelado filtered results to load
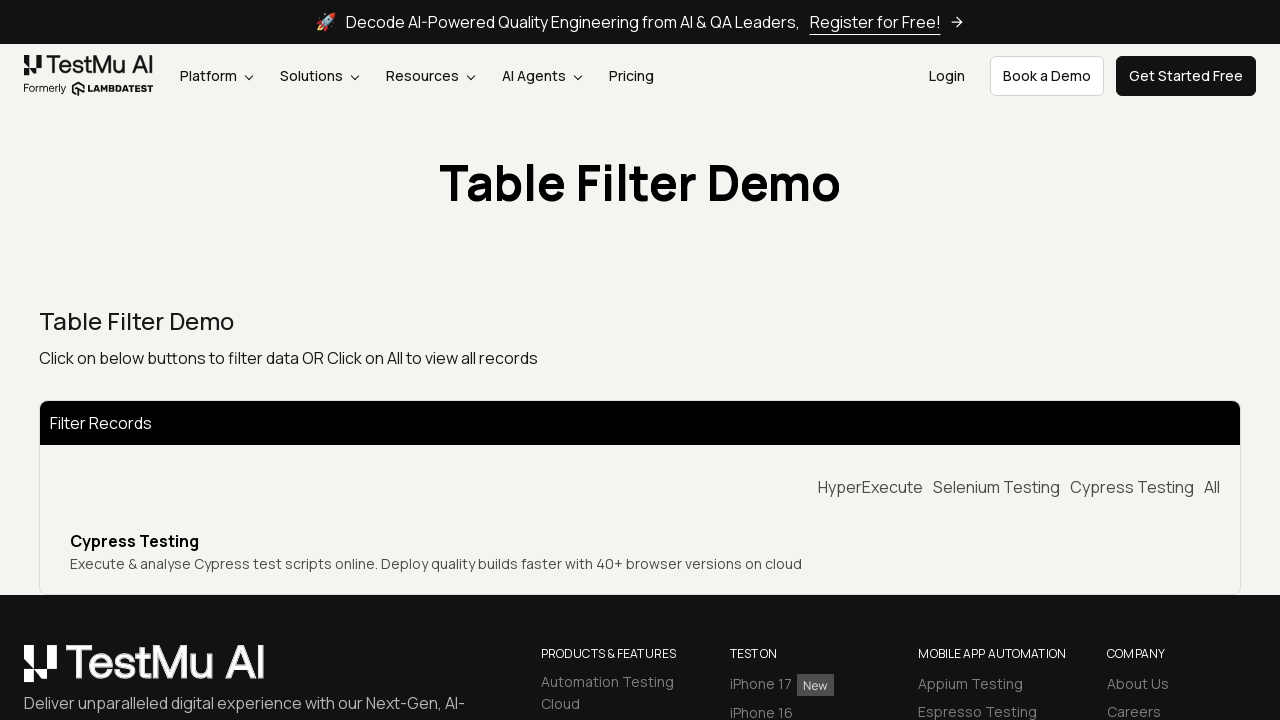

Clicked filter button to show all records at (1212, 487) on xpath=//button[@data-target='all']
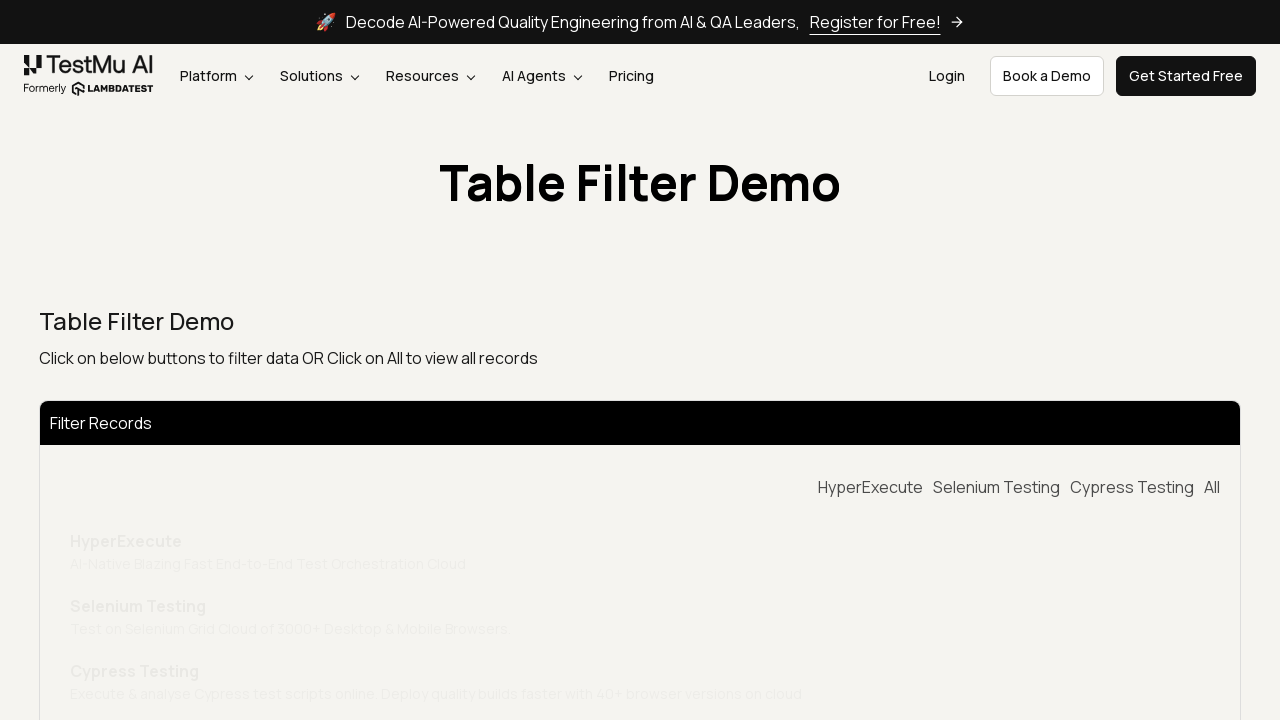

Waited 500ms for all records to load
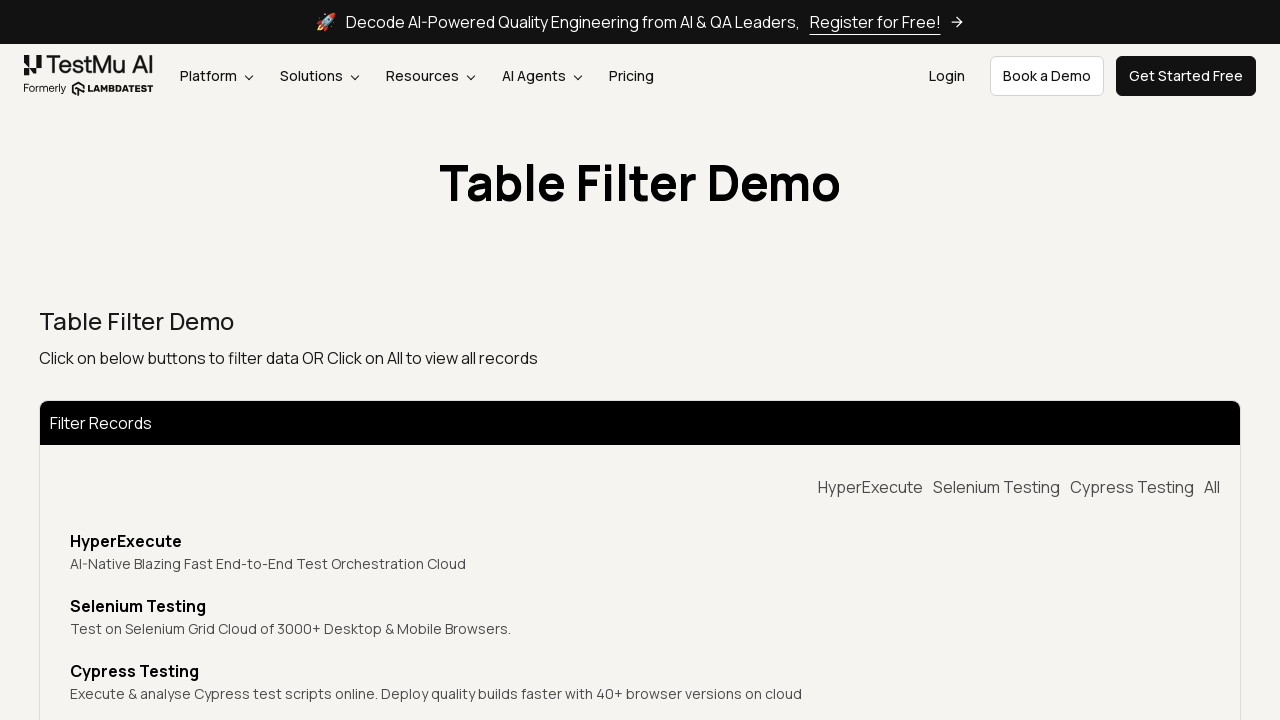

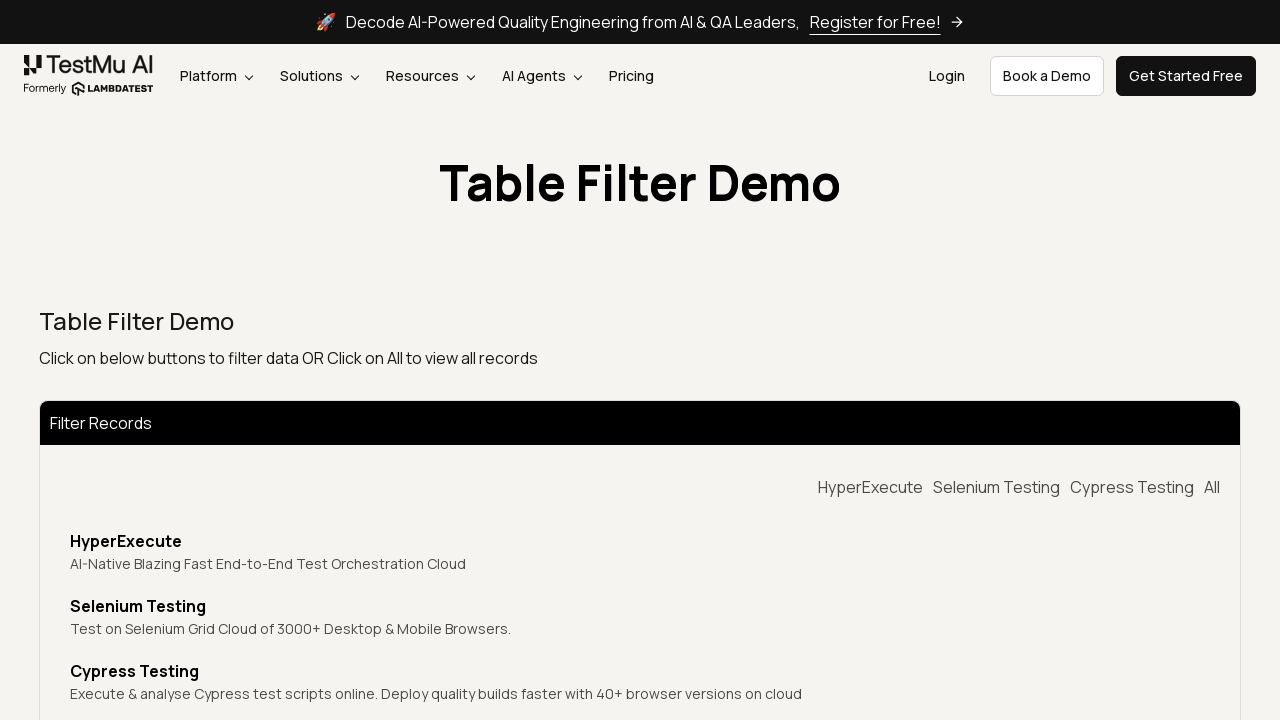